Tests dynamic loading functionality by clicking a start button and waiting for dynamically loaded text to appear

Starting URL: http://the-internet.herokuapp.com/dynamic_loading/2

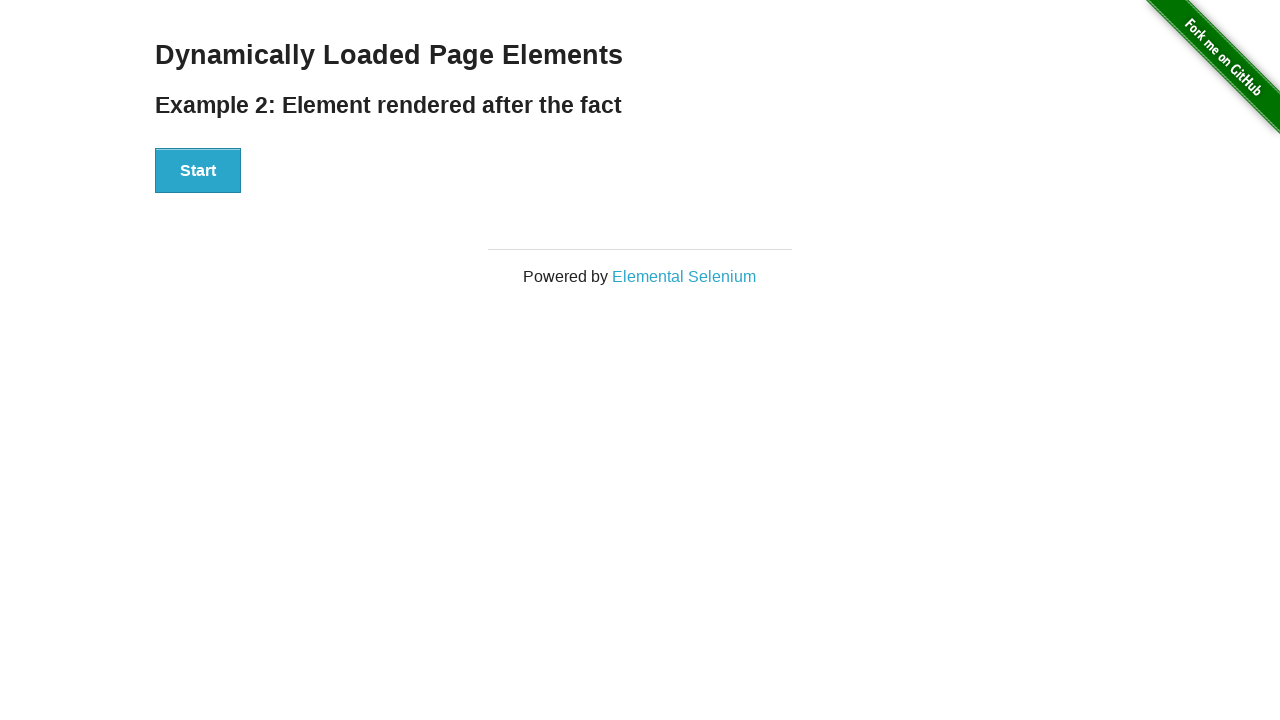

Navigated to dynamic loading test page
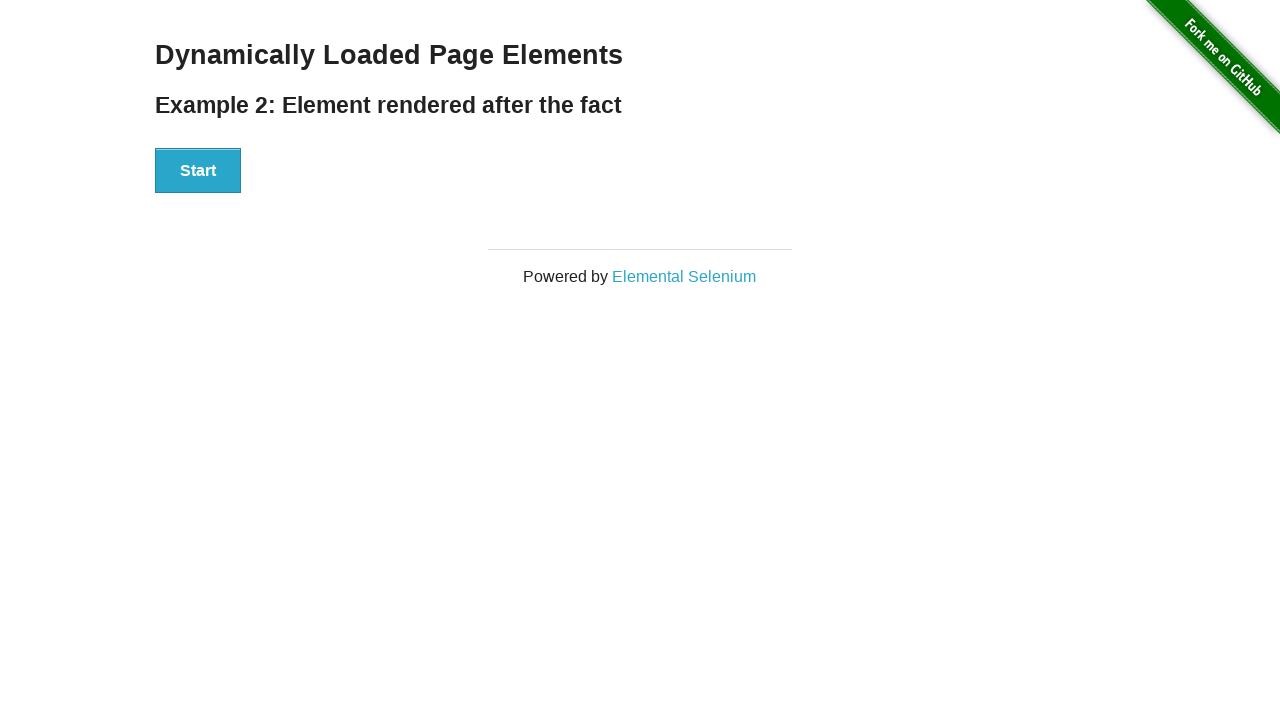

Clicked start button to trigger dynamic loading at (198, 171) on #start>button
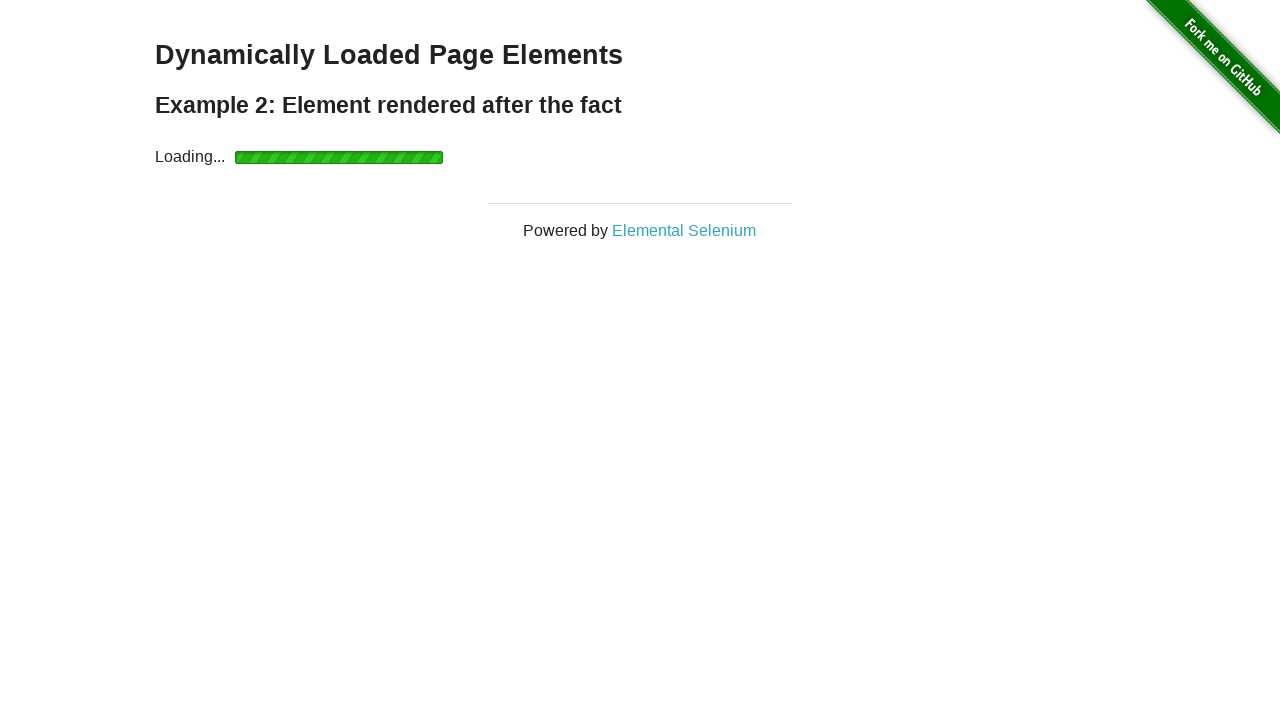

Dynamically loaded text element appeared
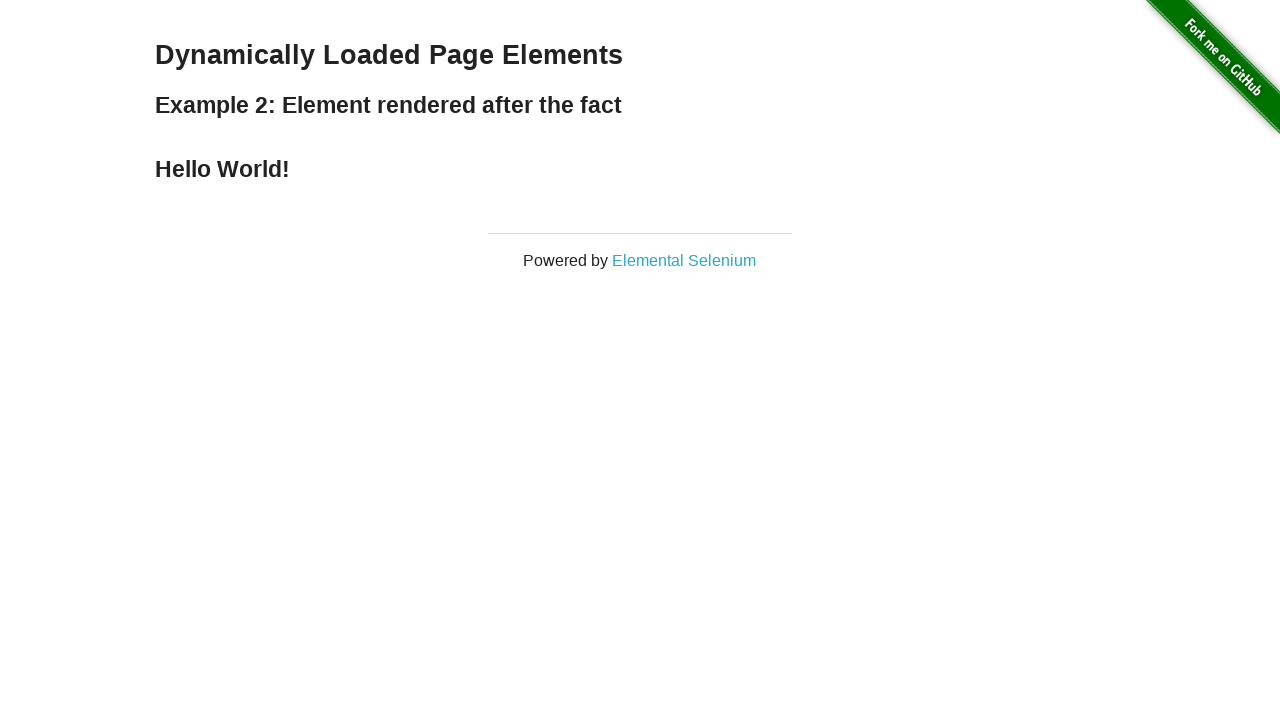

Retrieved text content: 'Hello World!'
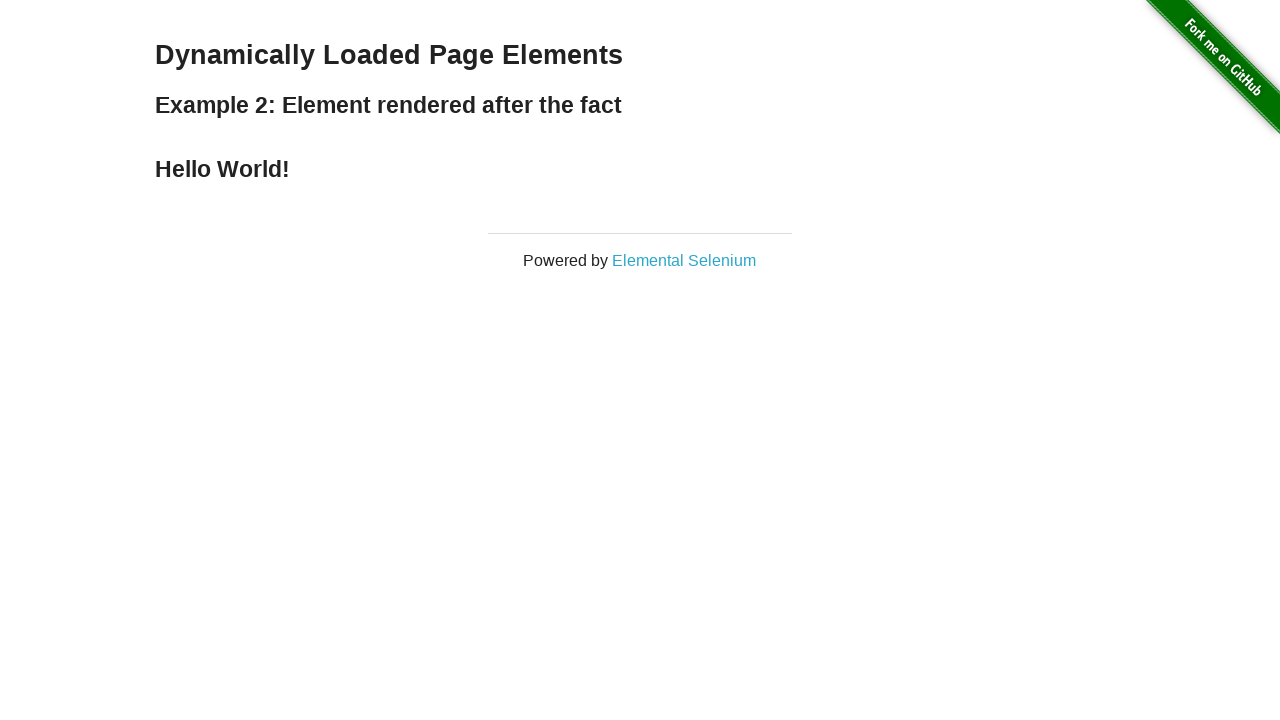

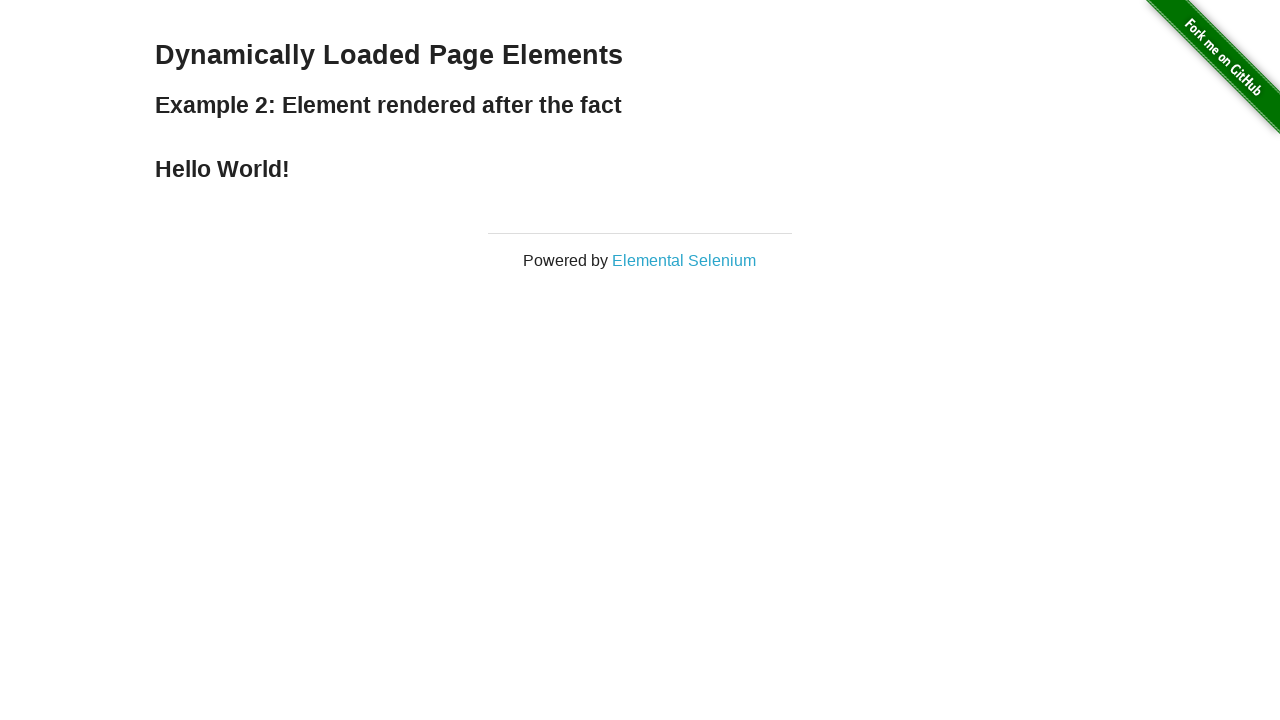